Tests a speech-to-text web application by clicking the "Start Listening" button and verifying the output element appears. The original script had an infinite loop monitoring audio transcription, but this is simplified to just initiating the listening process.

Starting URL: https://allorizenproject1.netlify.app/

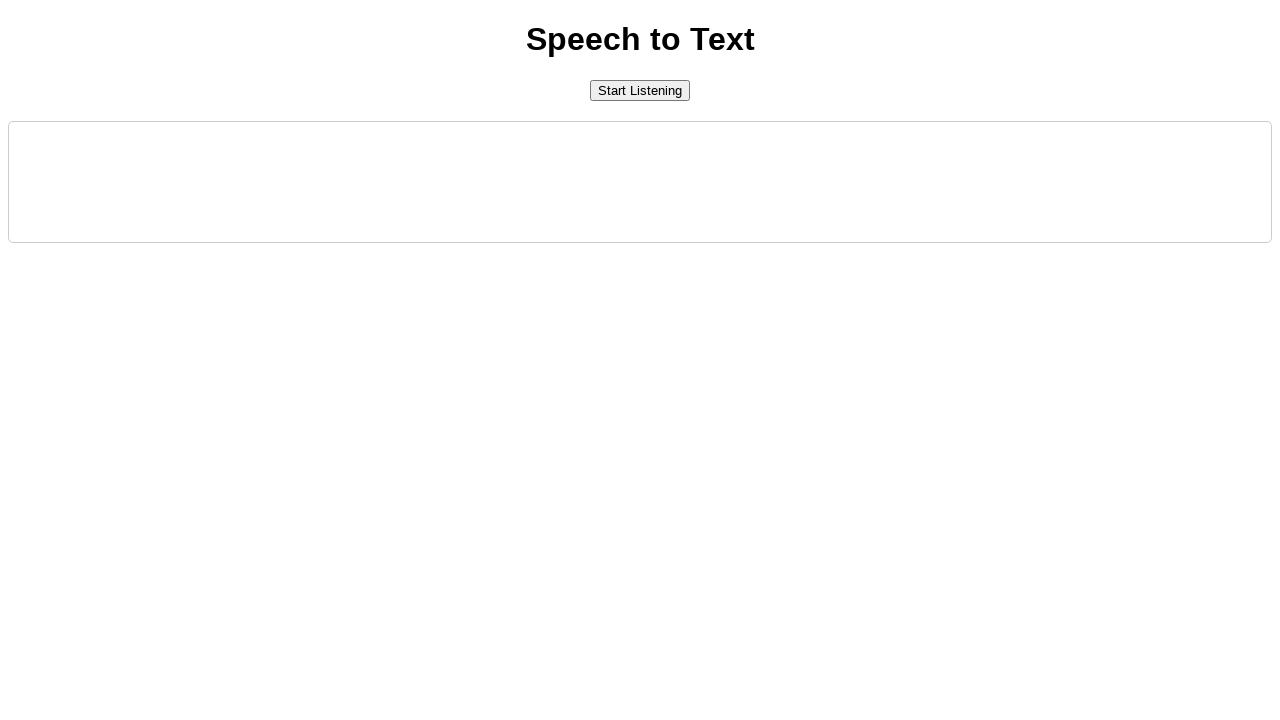

Waited for and located the 'Start Listening' button
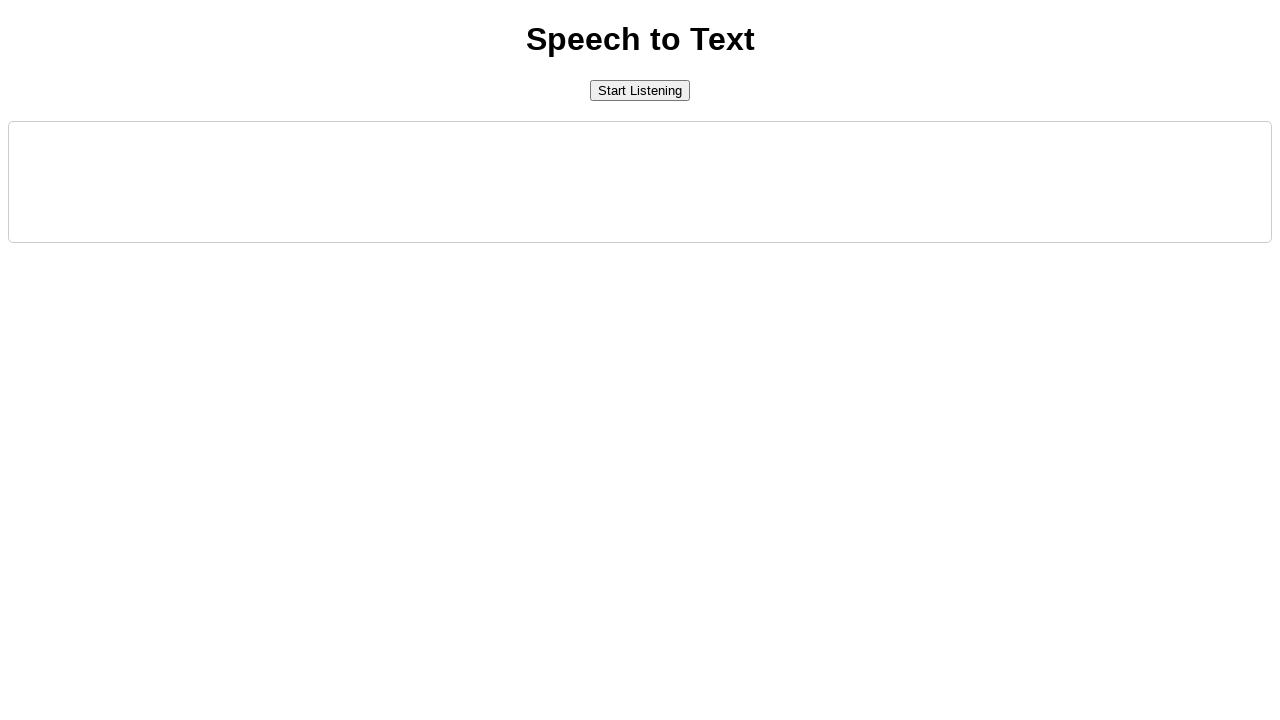

Clicked the 'Start Listening' button to initiate speech-to-text
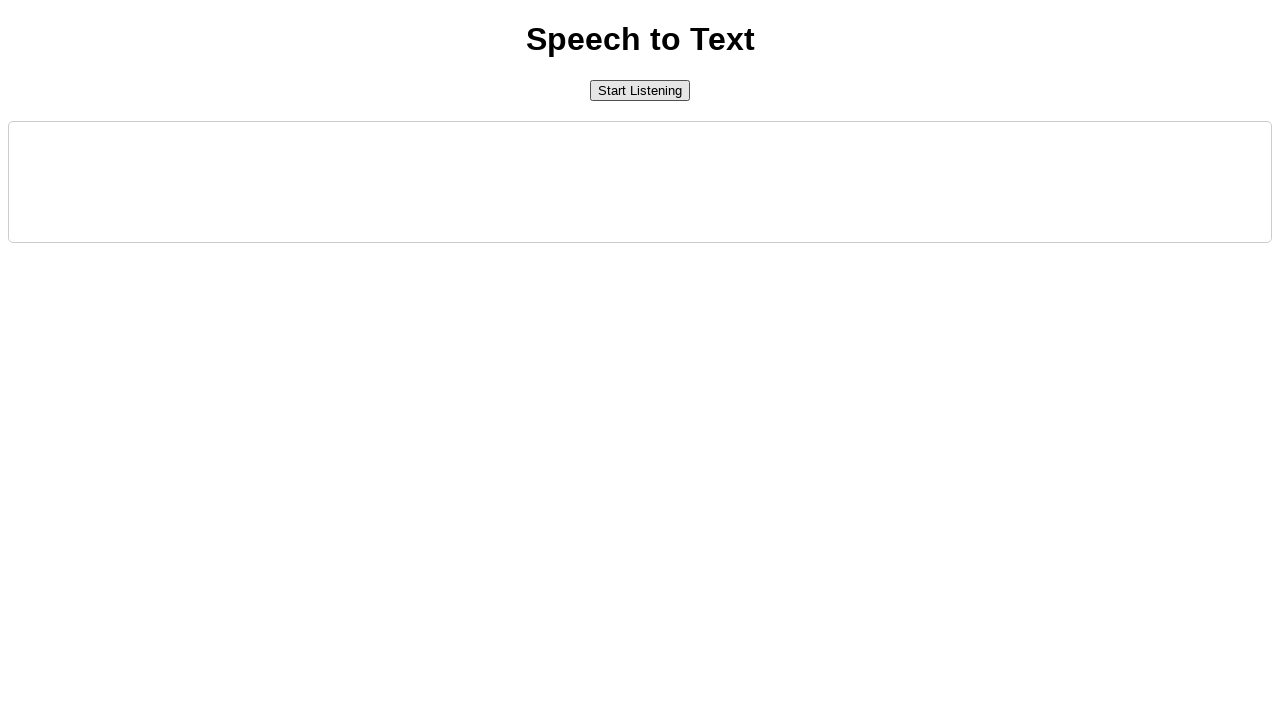

Verified that the output element appeared after listening started
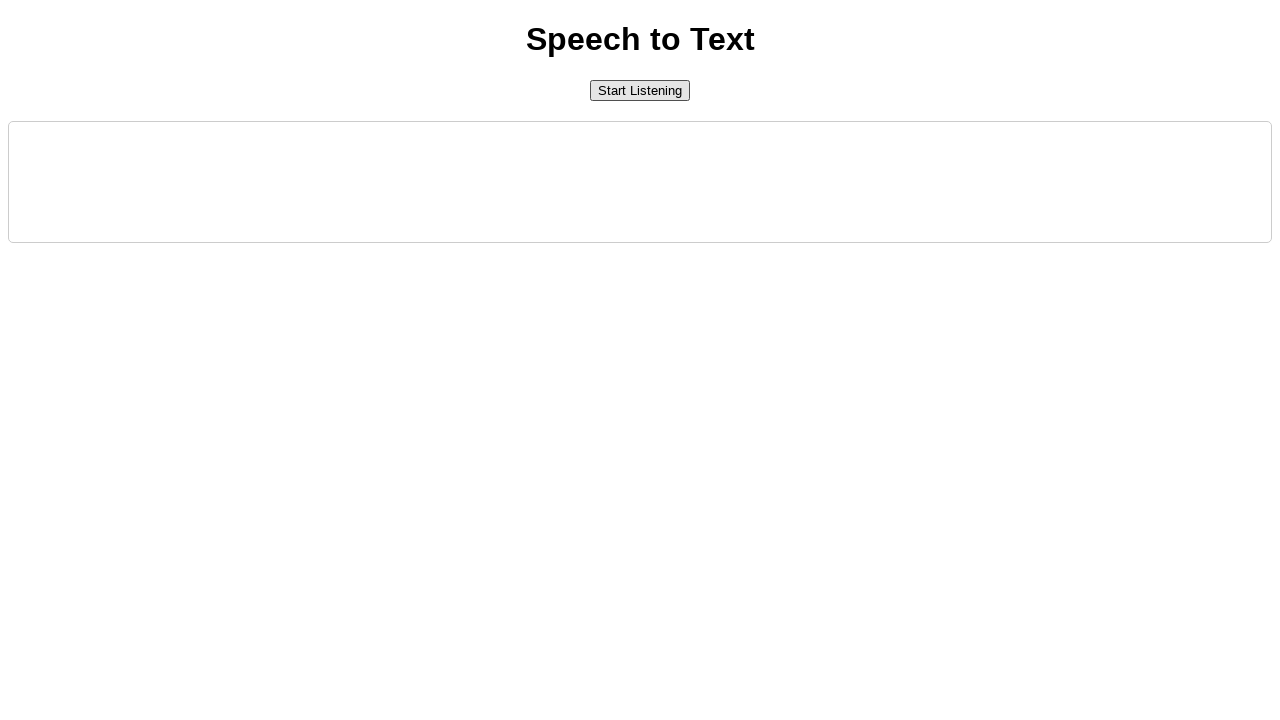

Clicked the button again to stop listening
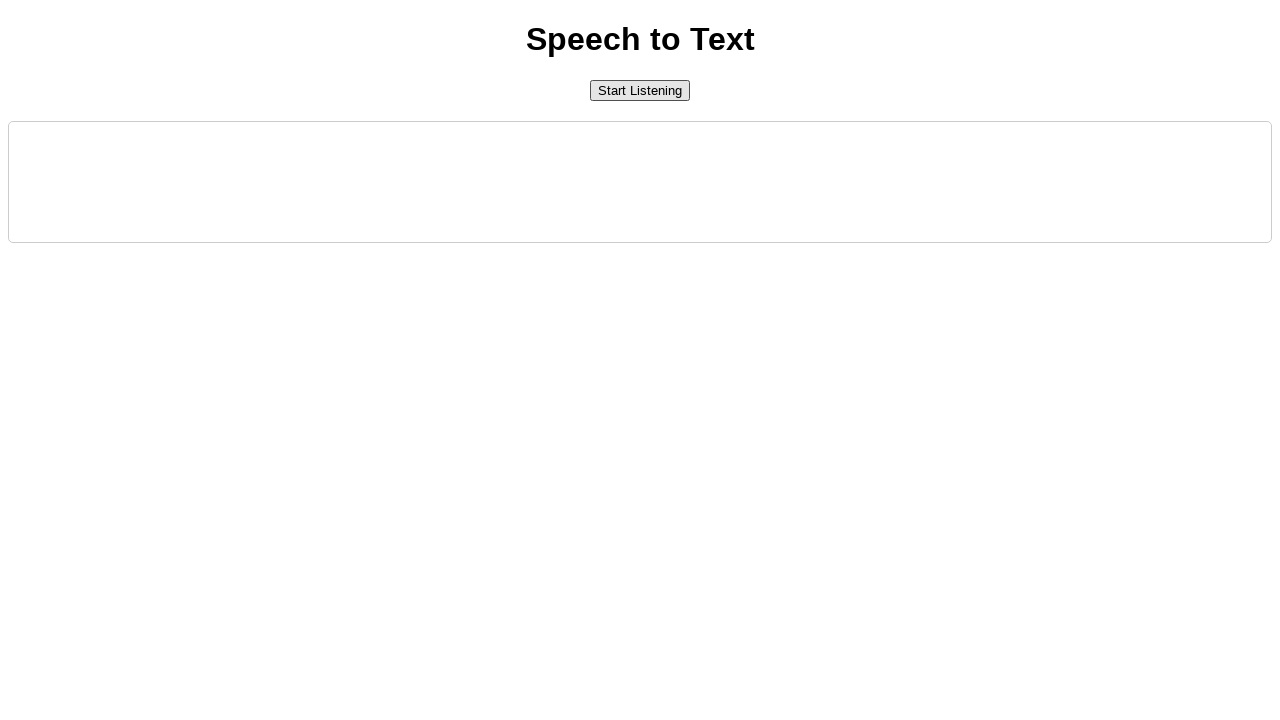

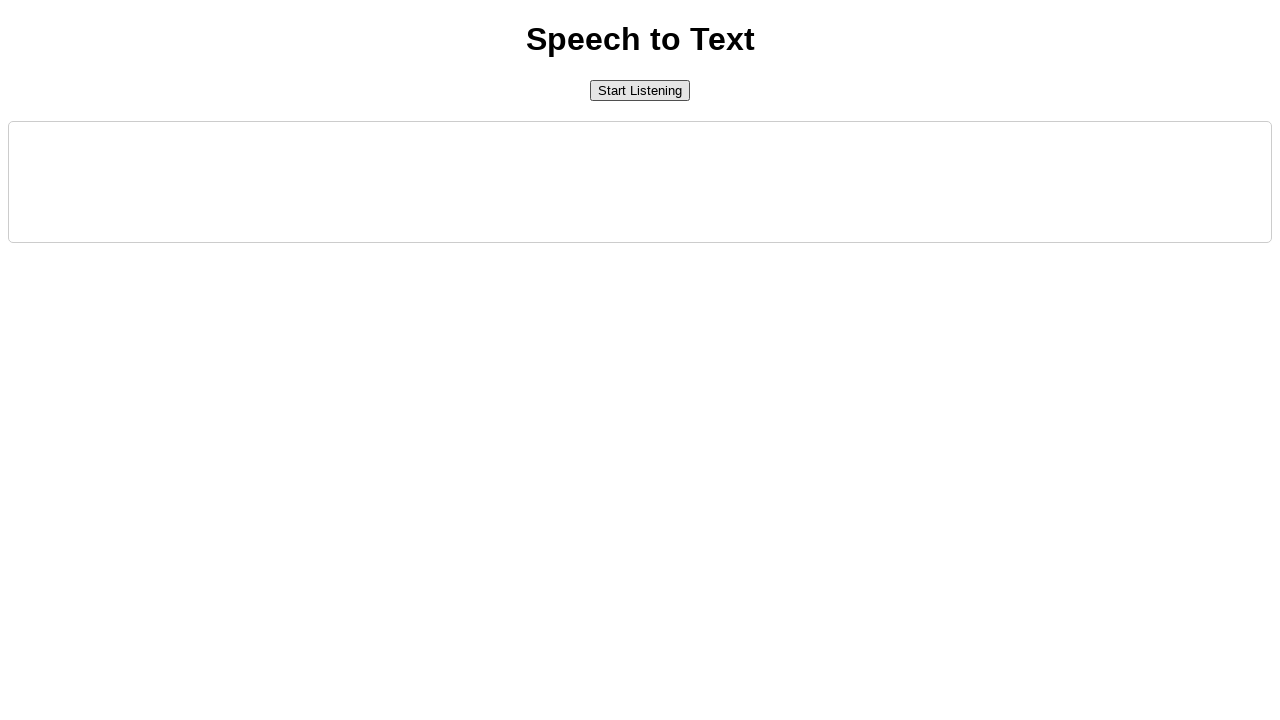